Tests the datepicker form field by entering a date value and pressing Enter to submit

Starting URL: https://formy-project.herokuapp.com/datepicker

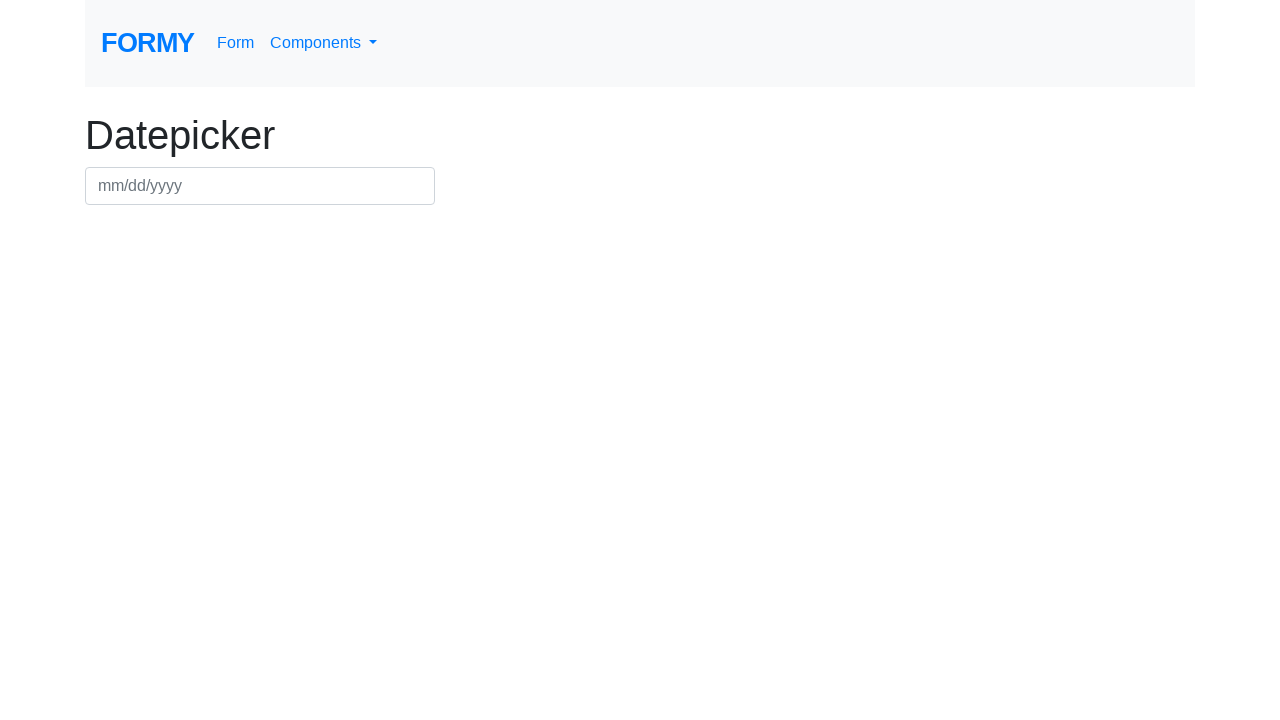

Filled datepicker field with date 03/15/2024 on #datepicker
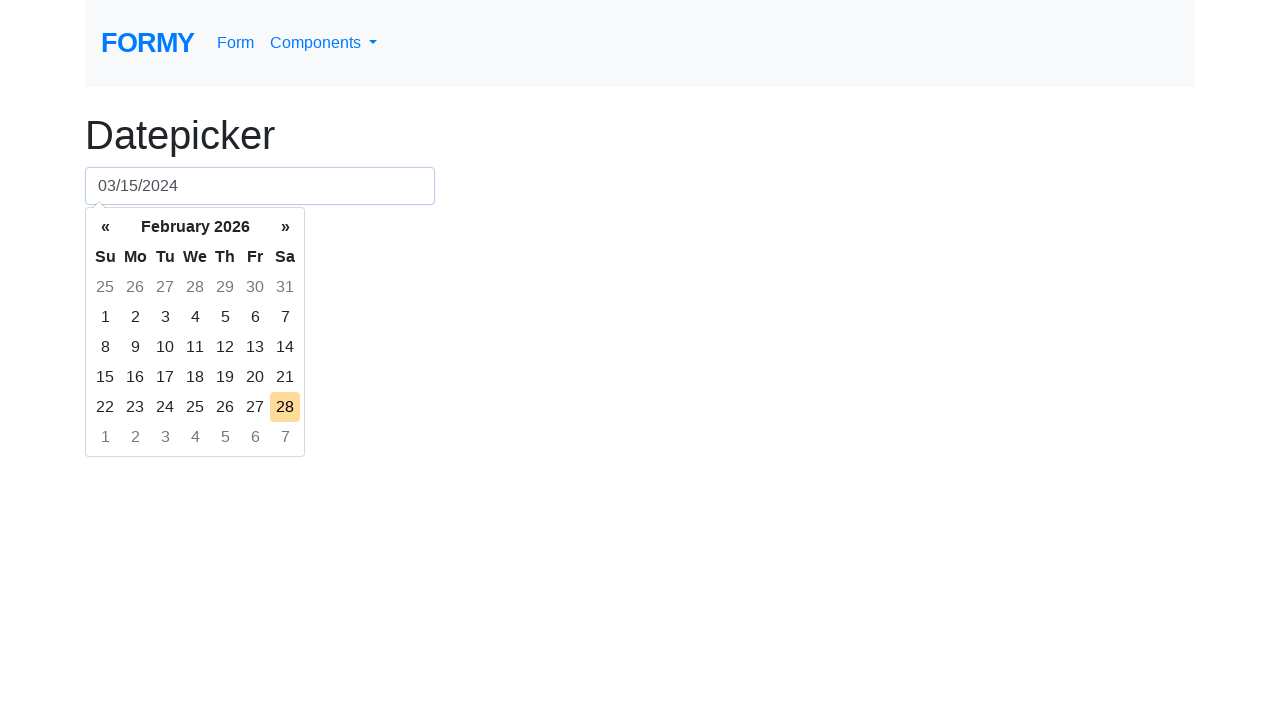

Pressed Enter to submit the date selection on #datepicker
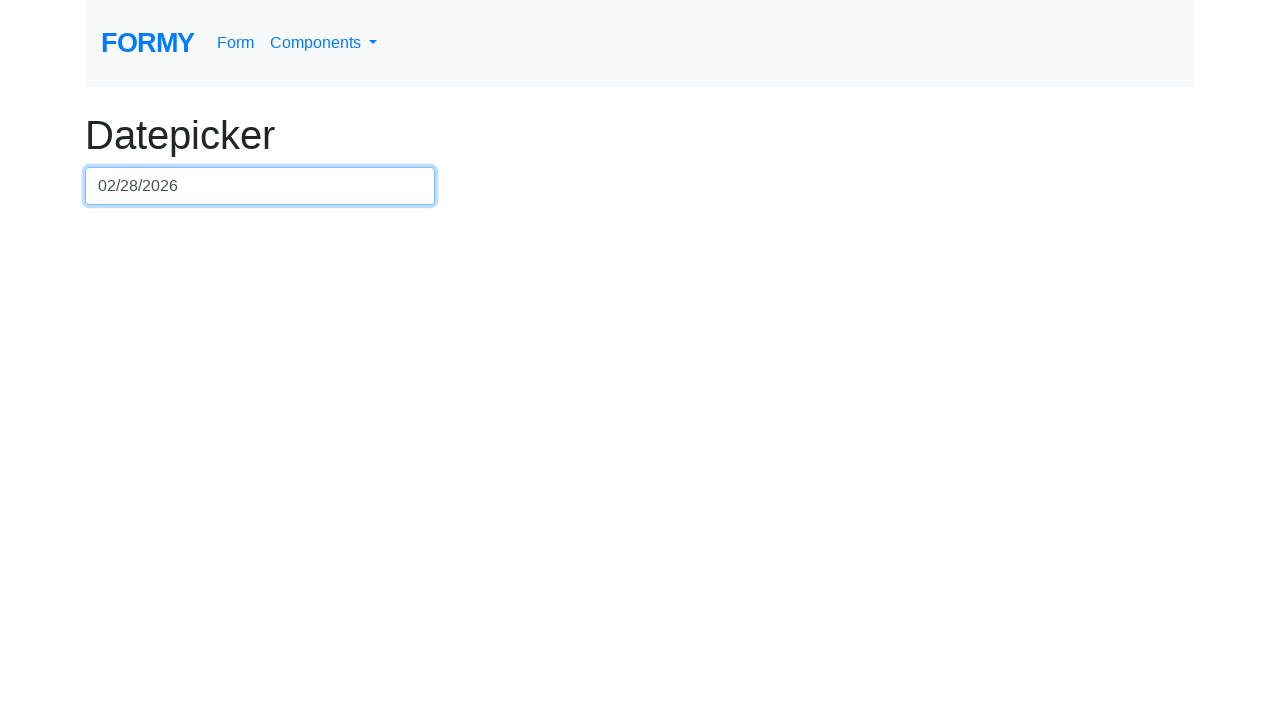

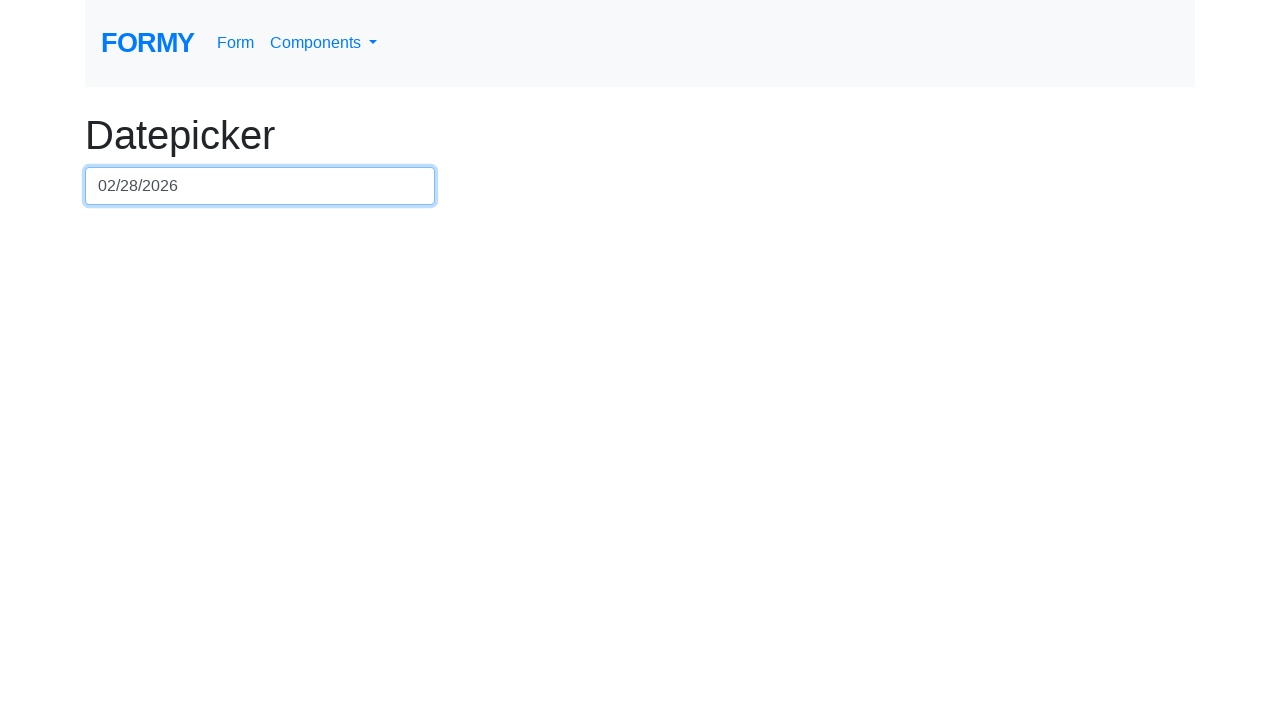